Tests editing a todo item by double-clicking on it and modifying its text

Starting URL: https://todomvc.com/examples/react/dist/

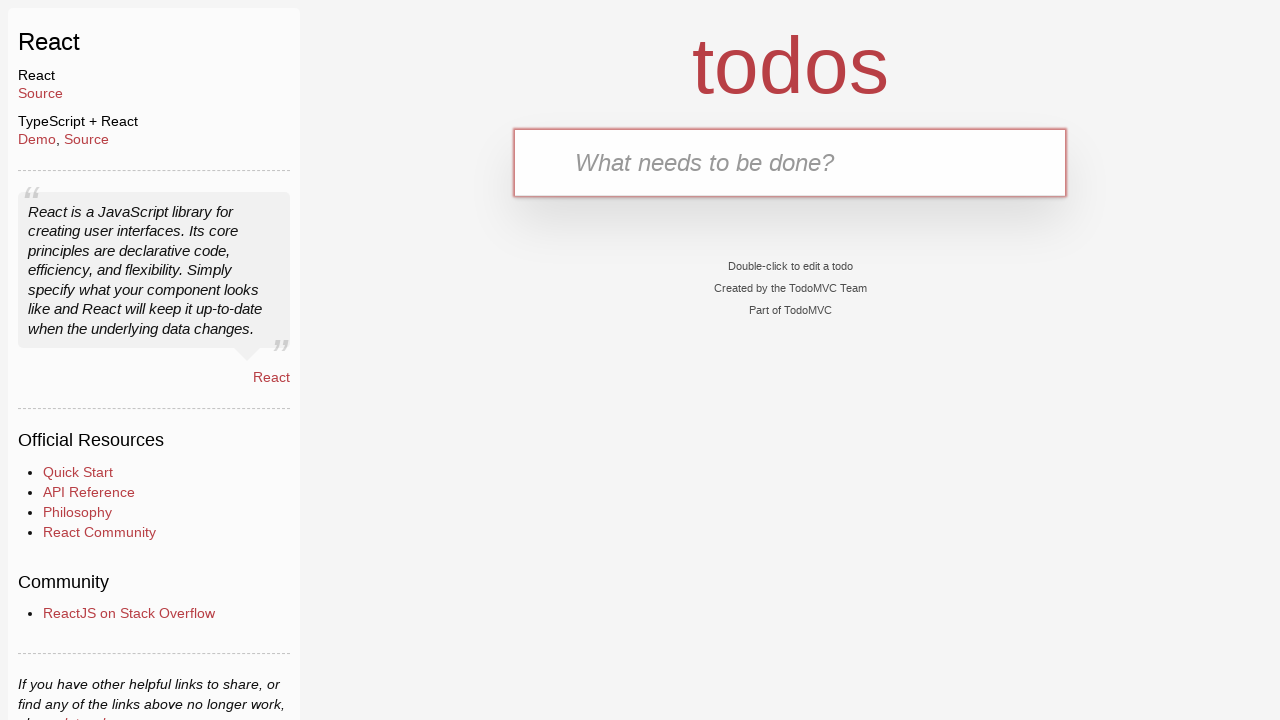

Filled new todo input with 'test' on .new-todo
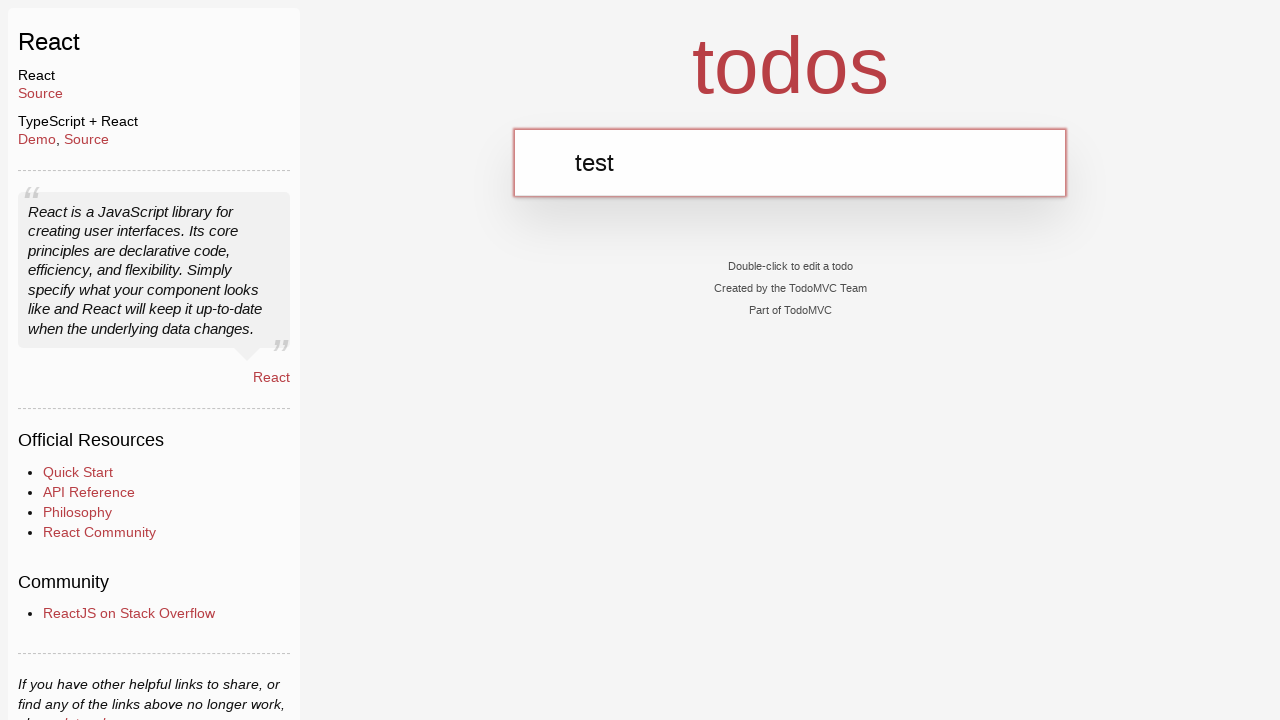

Pressed Enter to add the todo item
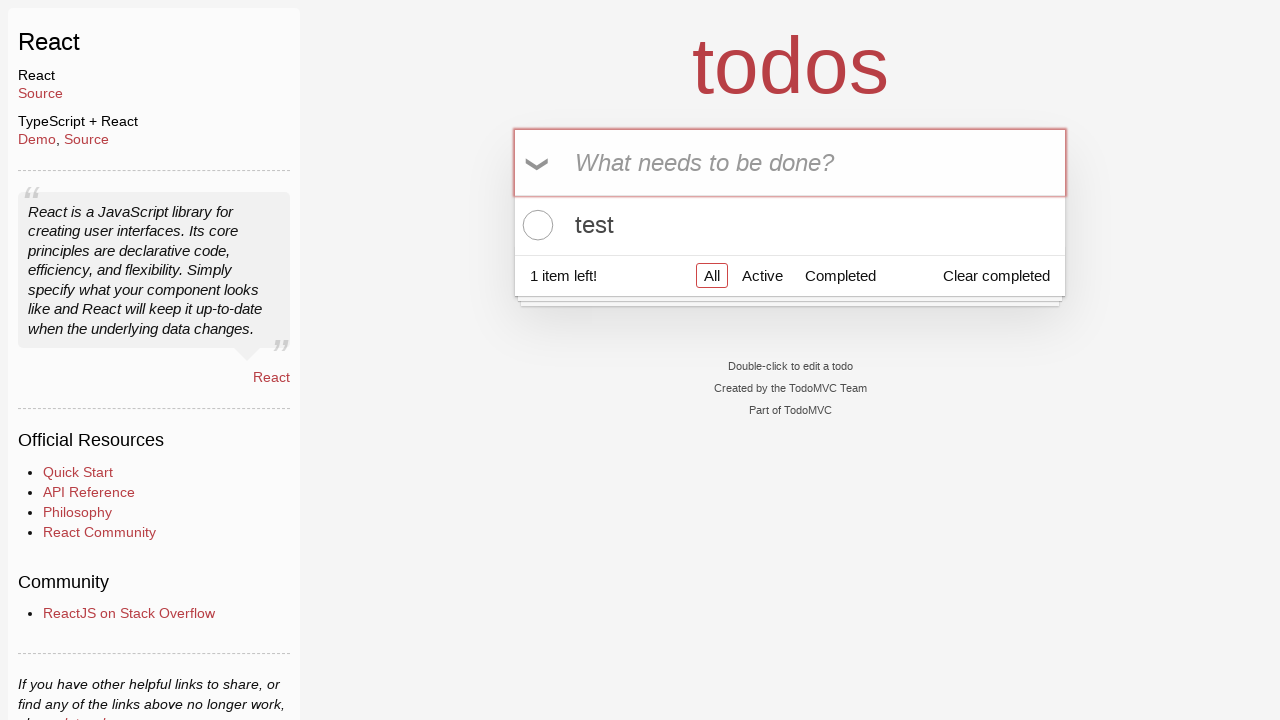

Double-clicked on todo item to enter edit mode at (790, 225) on ul.todo-list li div label
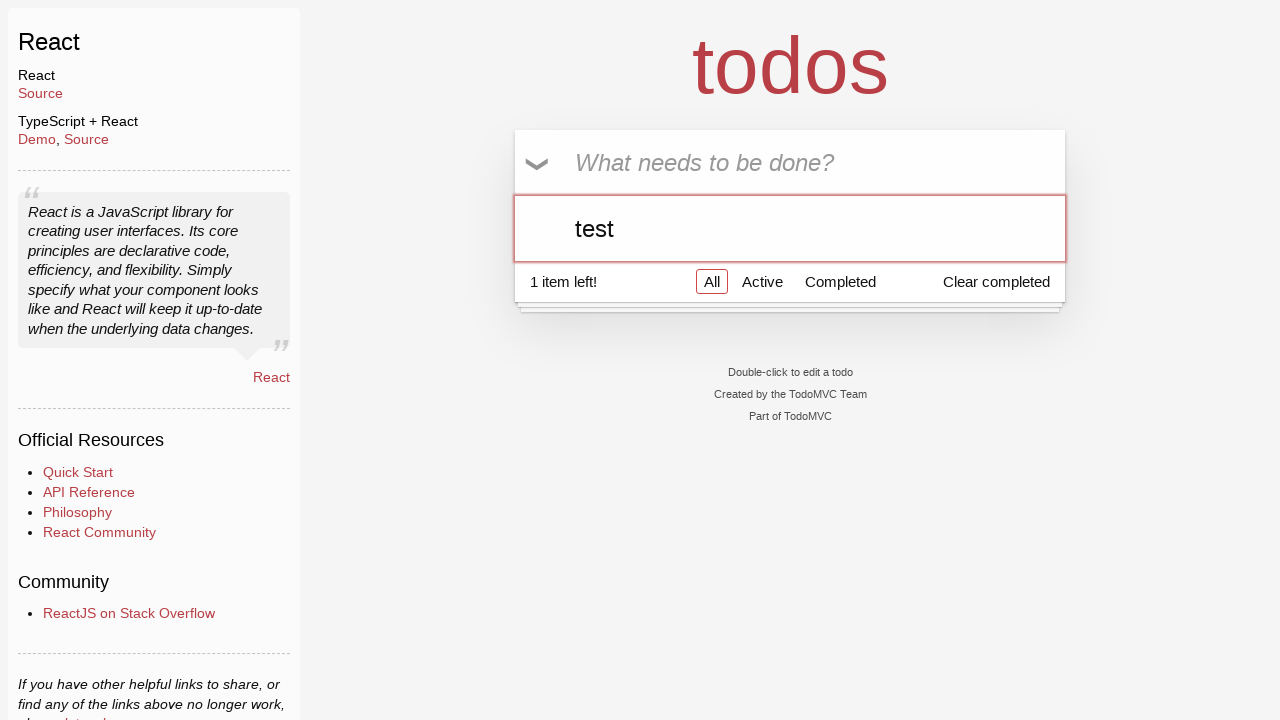

Filled edit input with modified text 'test1' on ul.todo-list li div.view div.input-container input
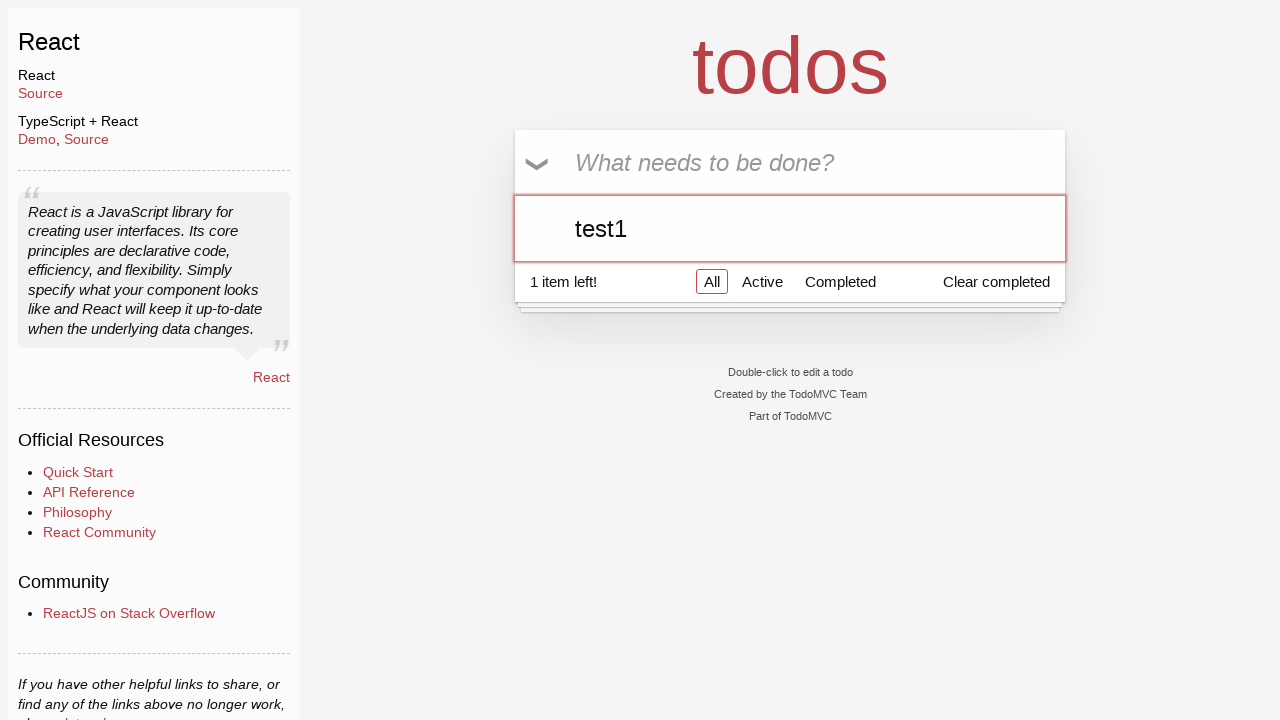

Pressed Enter to confirm the edit
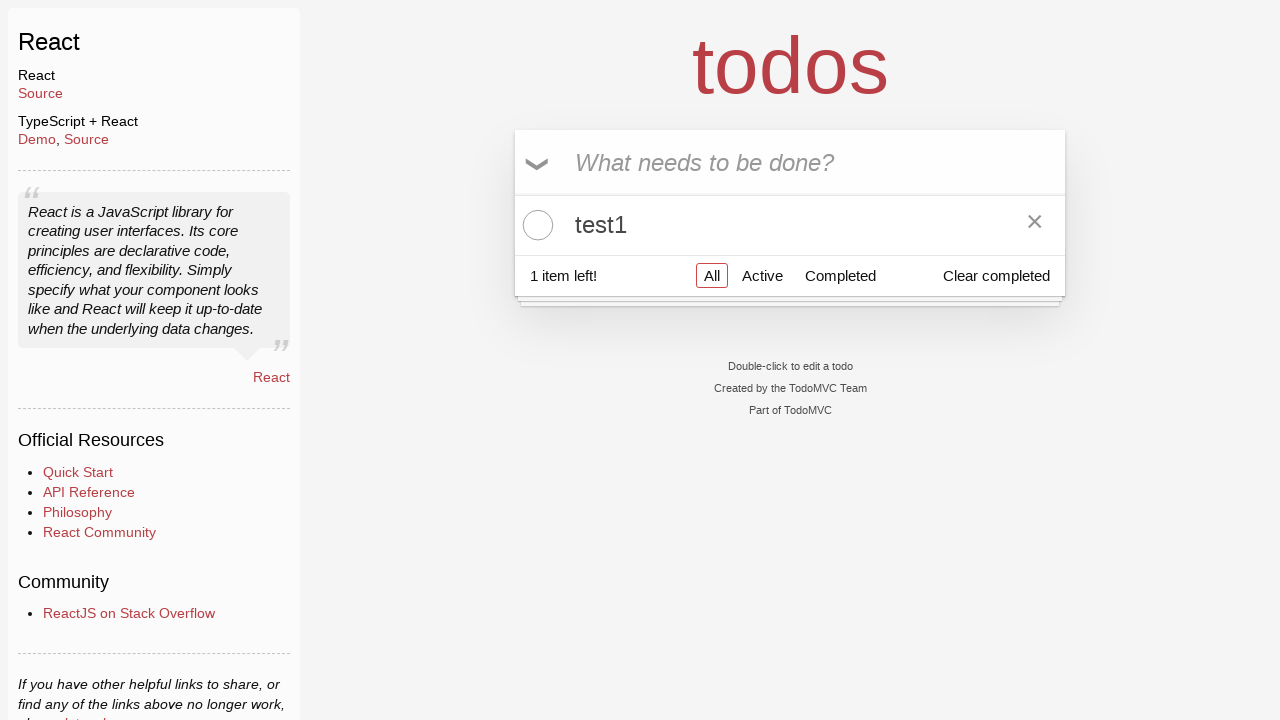

Verified that the edited todo item label is visible
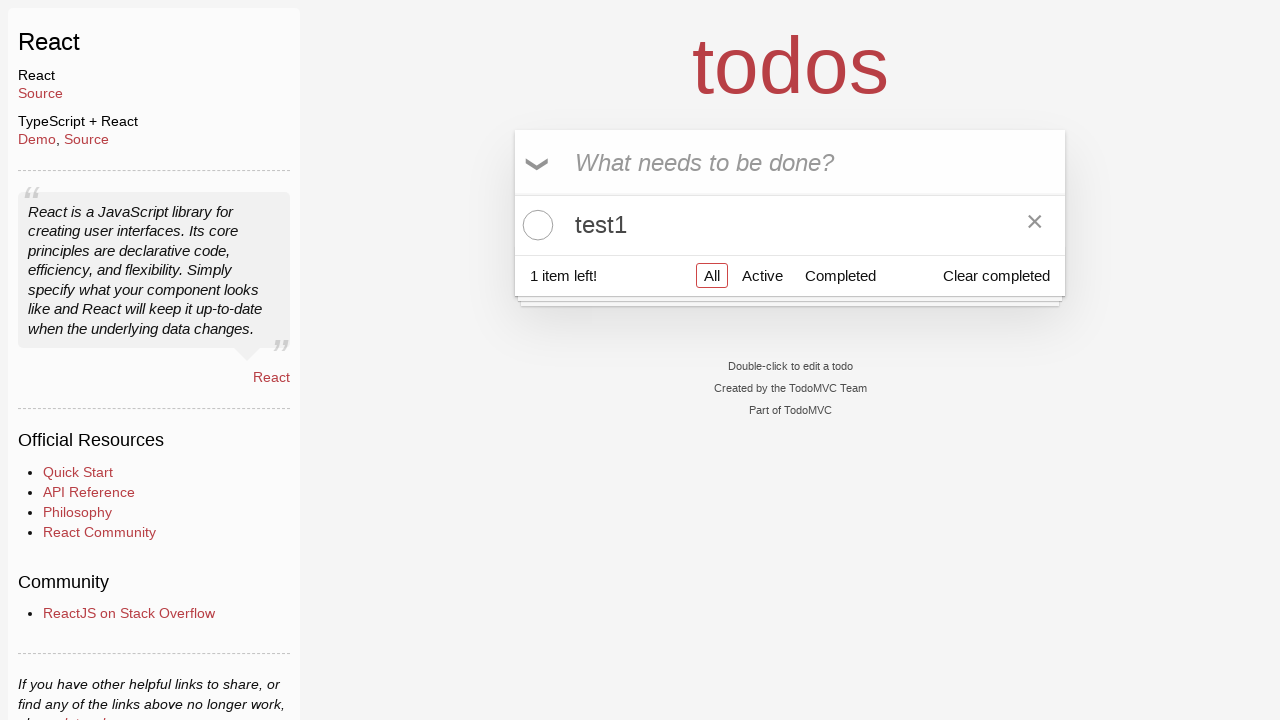

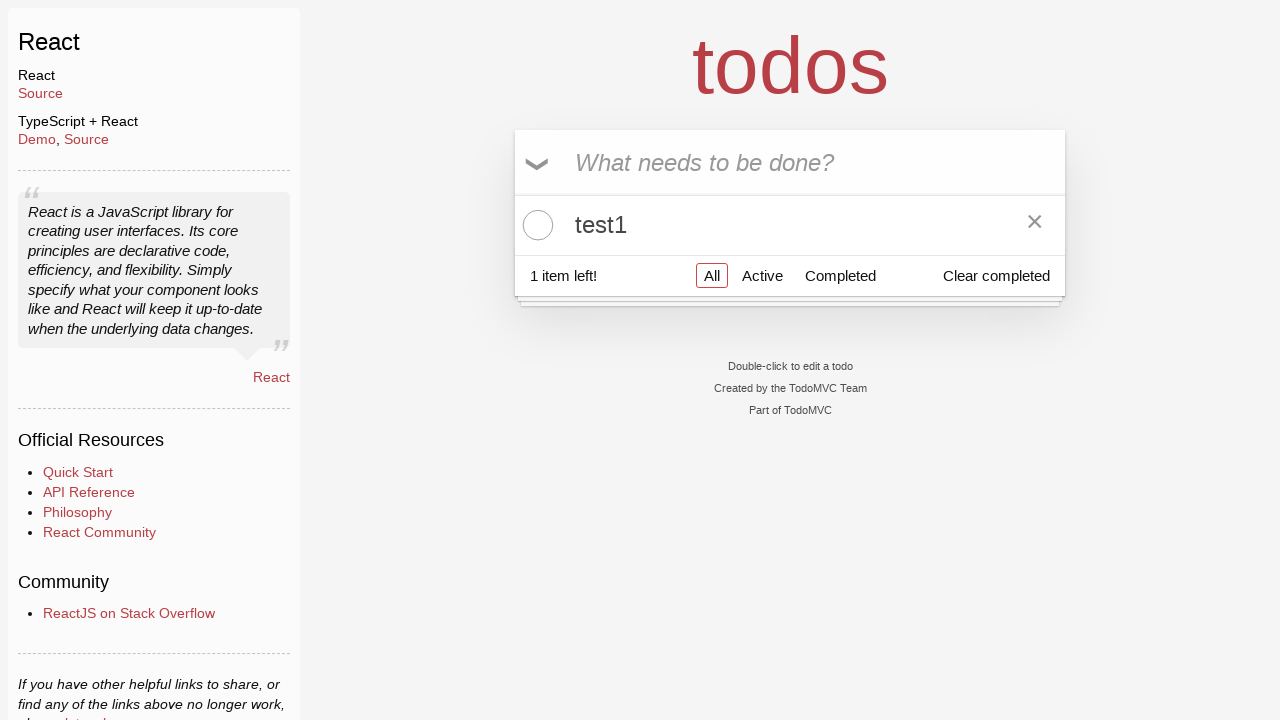